Tests adding a product (iPhone 12) to the shopping cart on the BrowserStack demo e-commerce site and verifies the item appears in the cart.

Starting URL: https://bstackdemo.com/

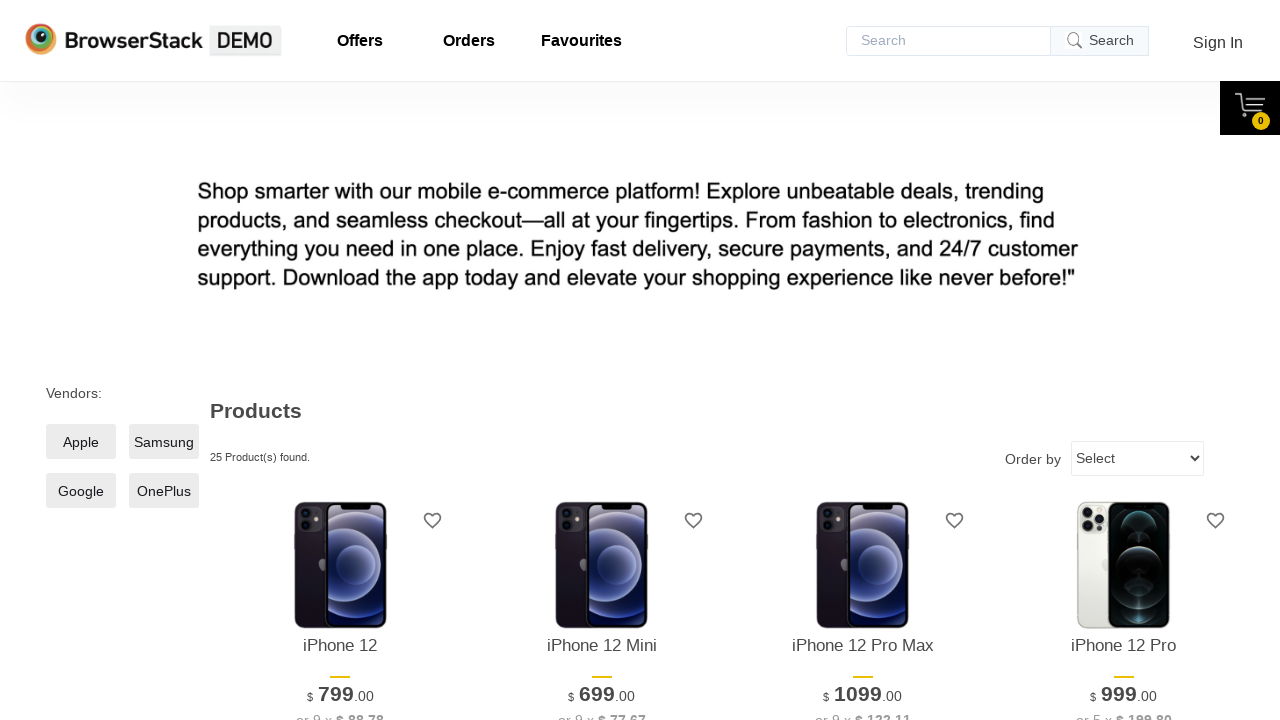

Waited for page to load and verified title contains 'StackDemo'
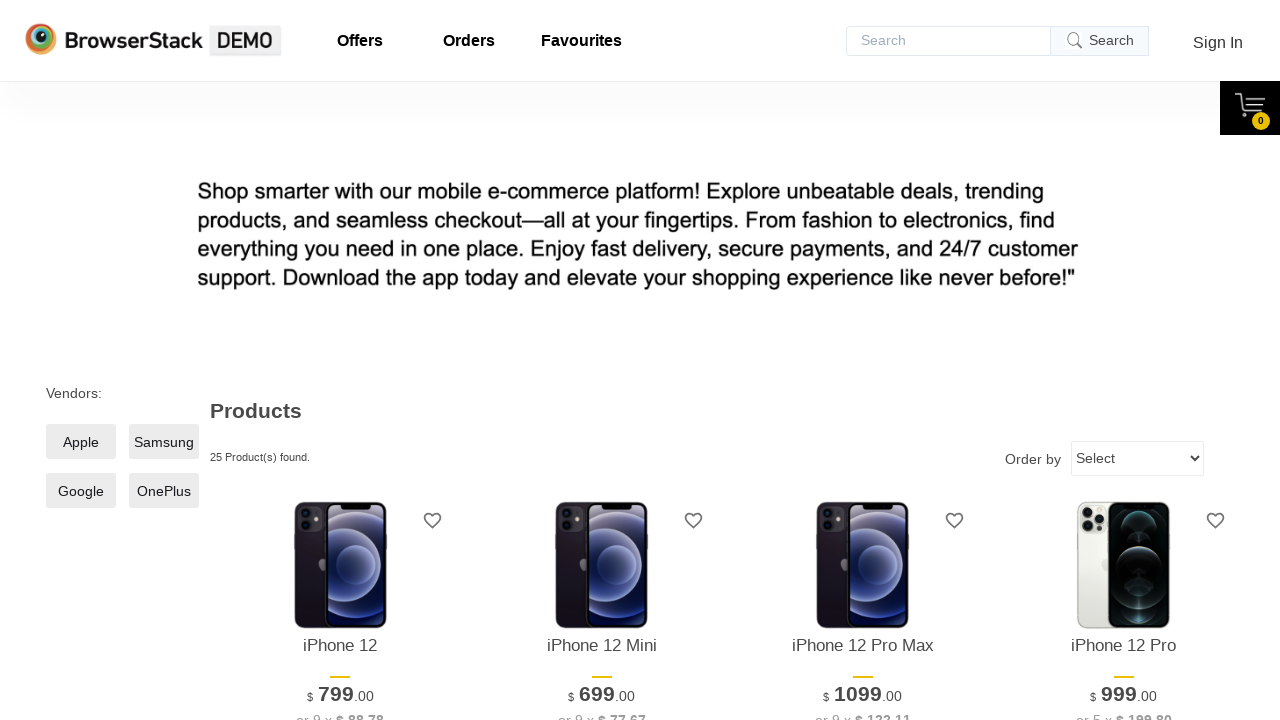

Located iPhone 12 product element on page
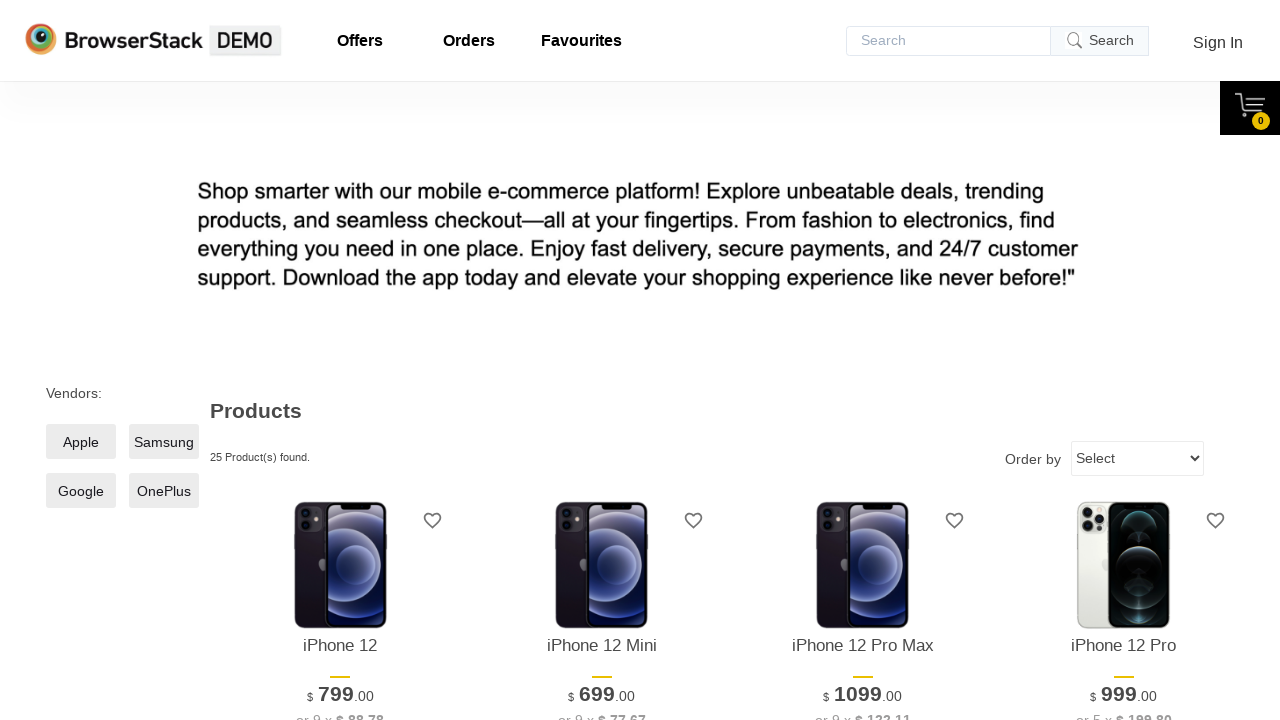

Retrieved product name from page: 'iPhone 12'
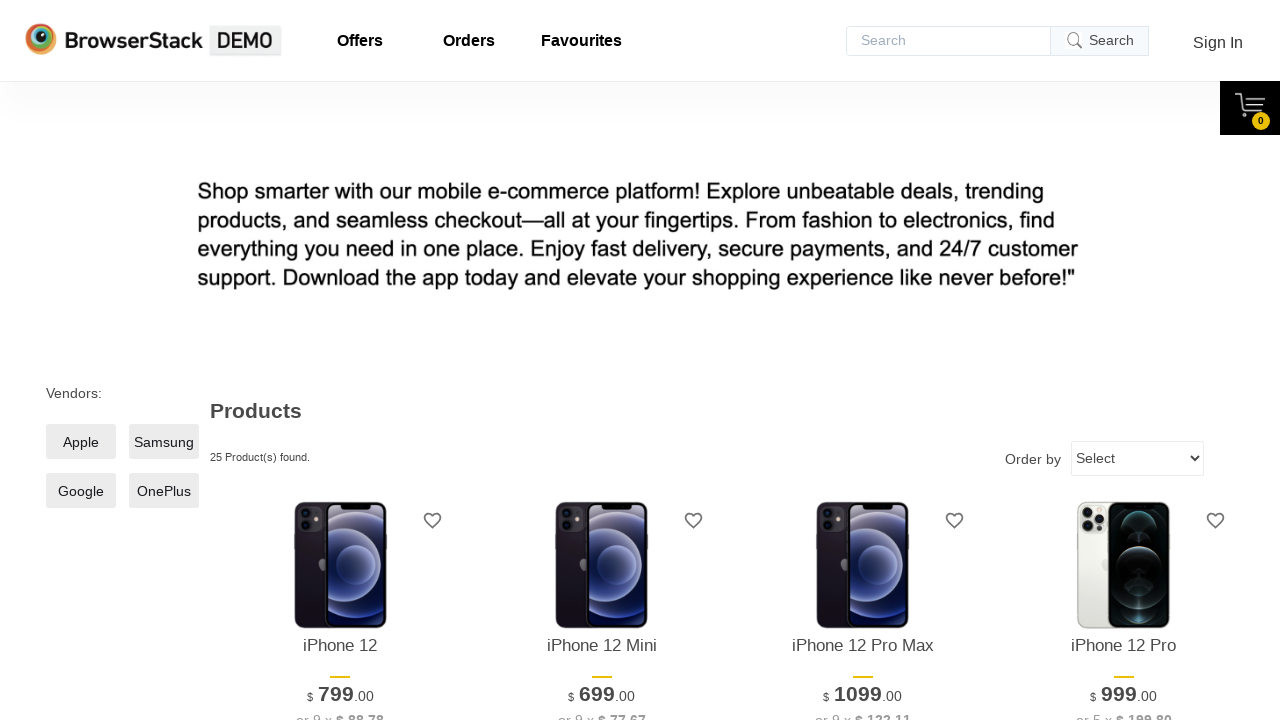

Clicked 'Add to cart' button for iPhone 12 at (340, 361) on xpath=//*[@id="1"]/div[4]
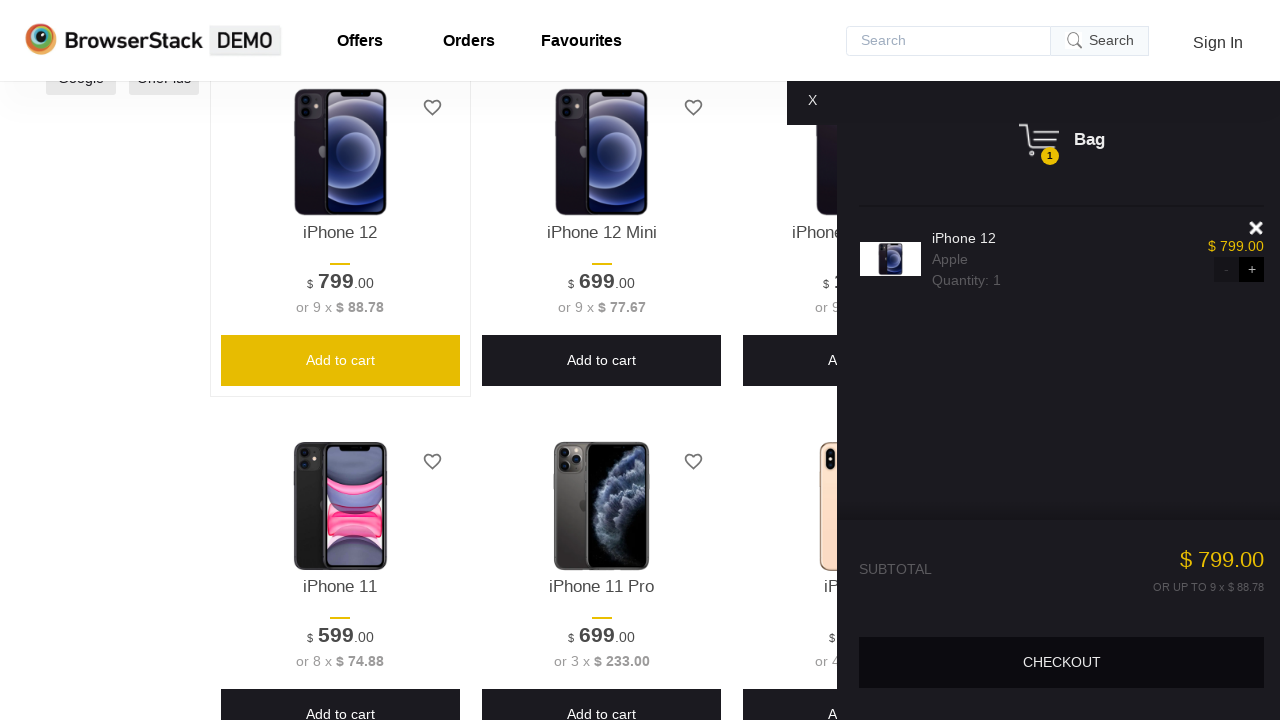

Cart pane became visible after adding item
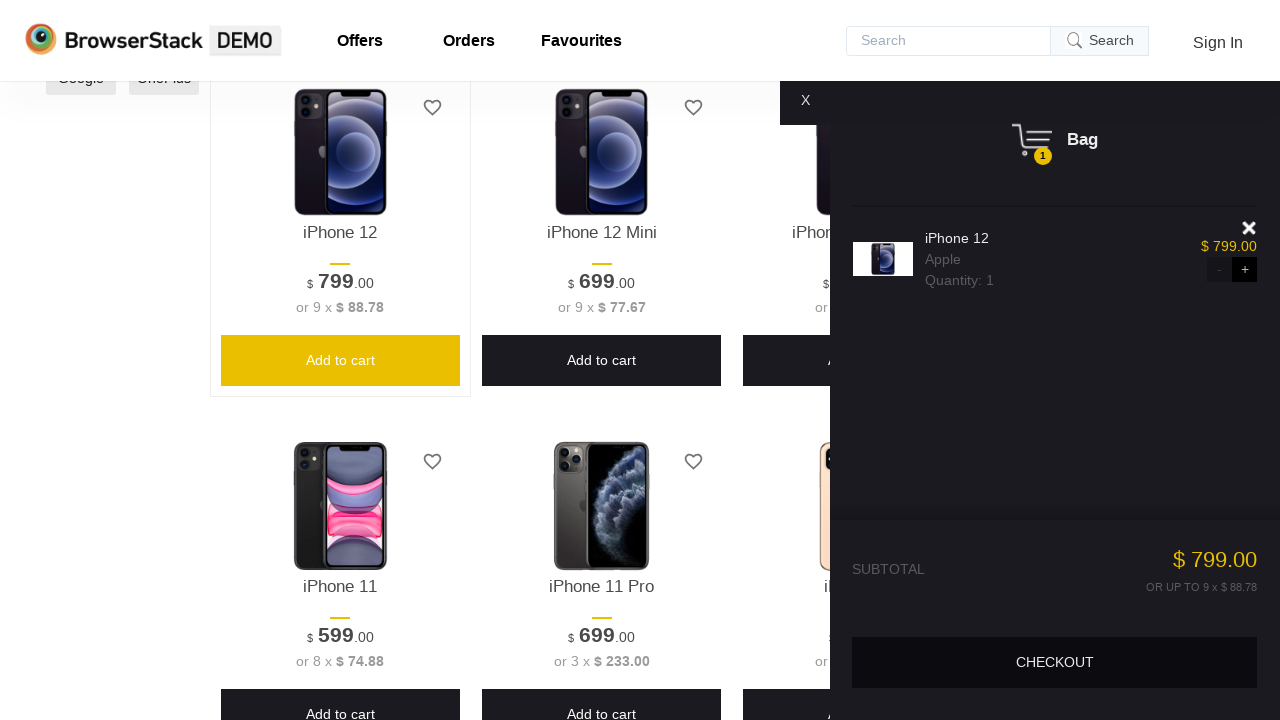

Located product name in cart
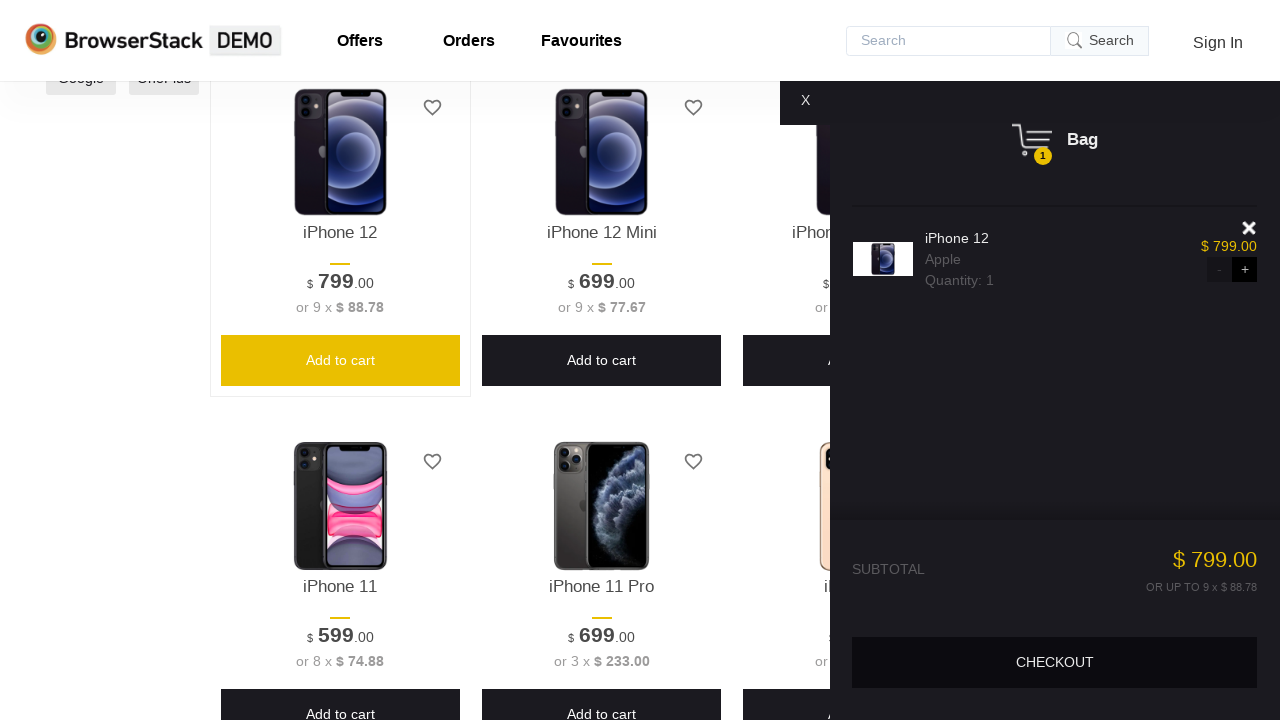

Retrieved product name from cart: 'iPhone 12'
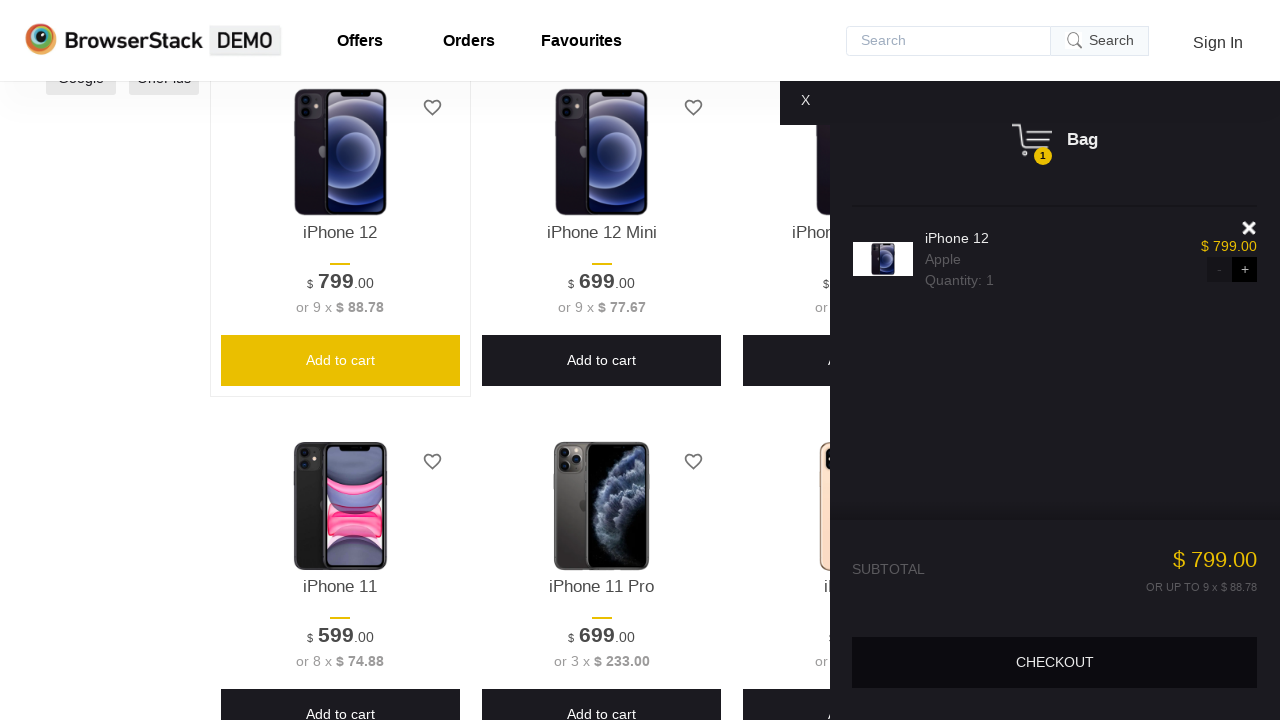

Verified that iPhone 12 was successfully added to cart
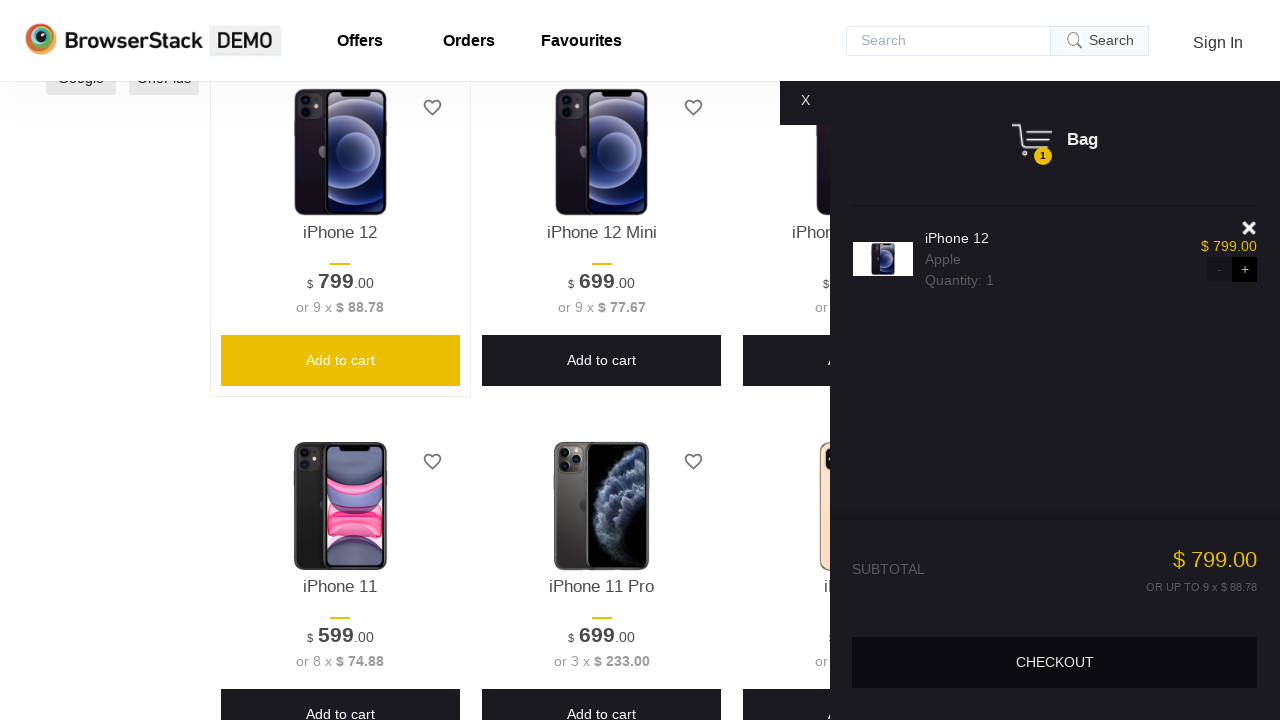

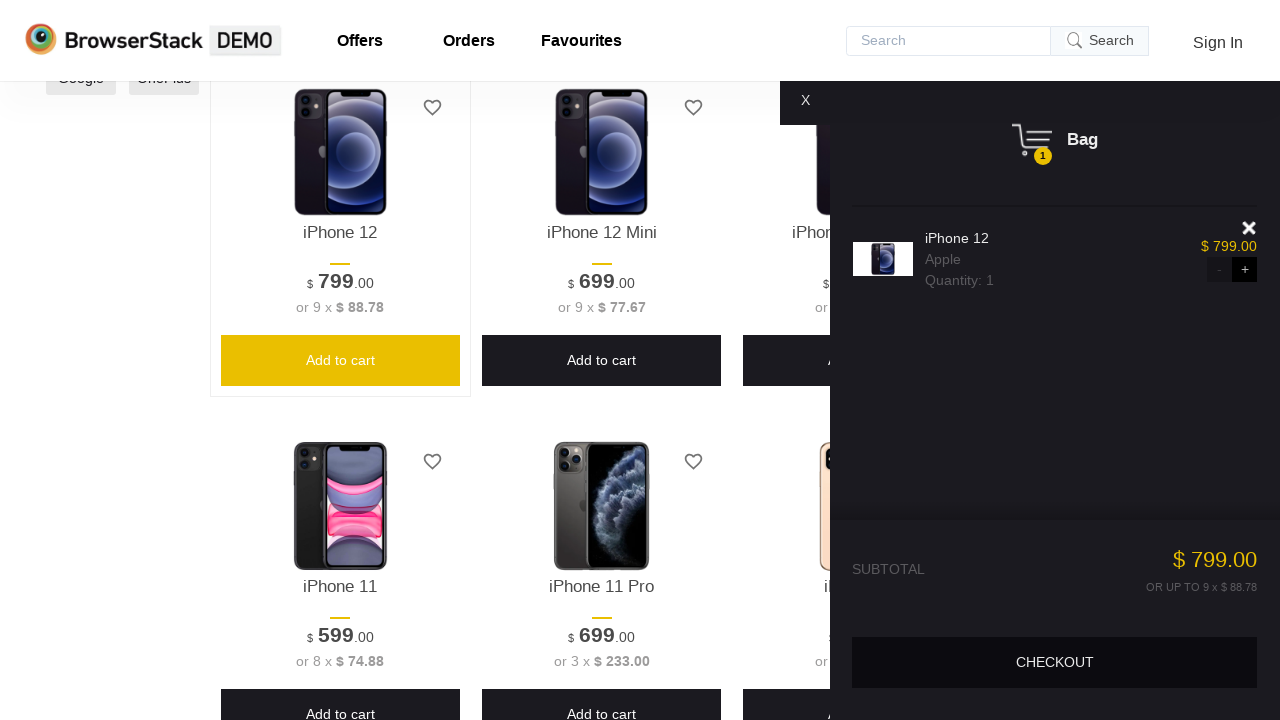